Navigates to Best Buy website and maximizes the browser window. The original script takes a screenshot, but since that's data collection, the test focuses on the navigation and window management.

Starting URL: https://www.bestbuy.com

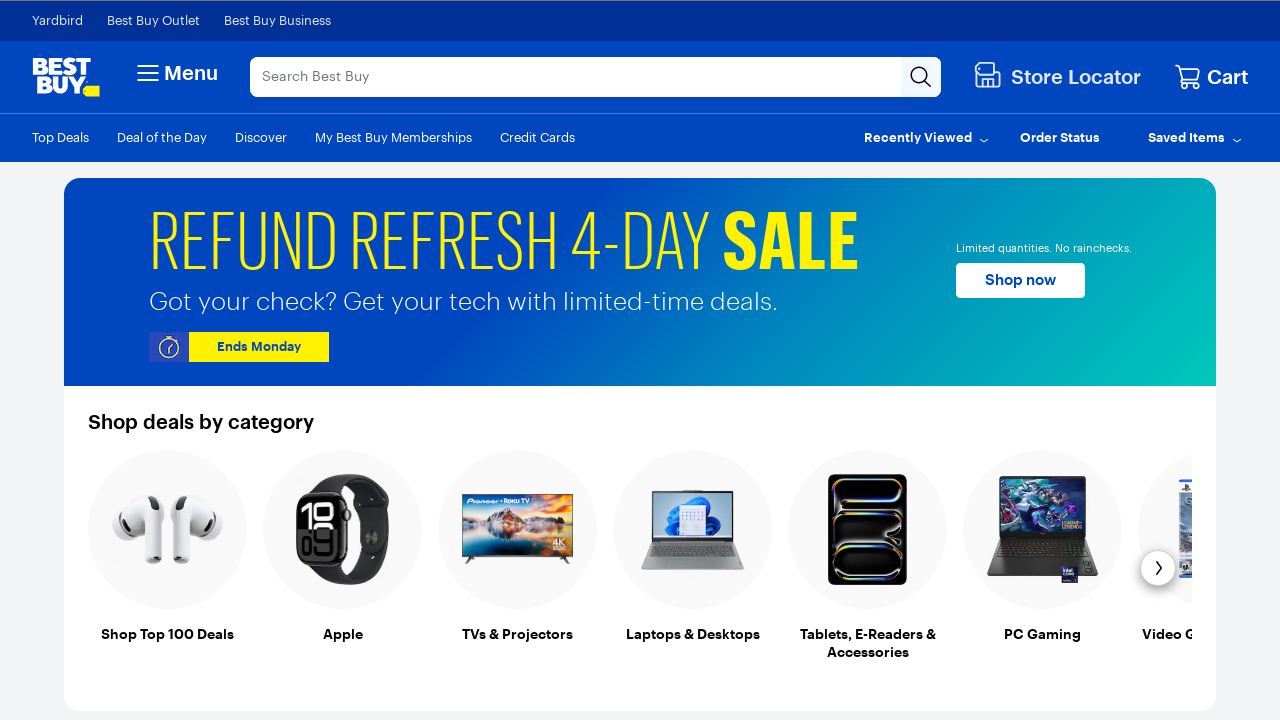

Navigated to Best Buy website
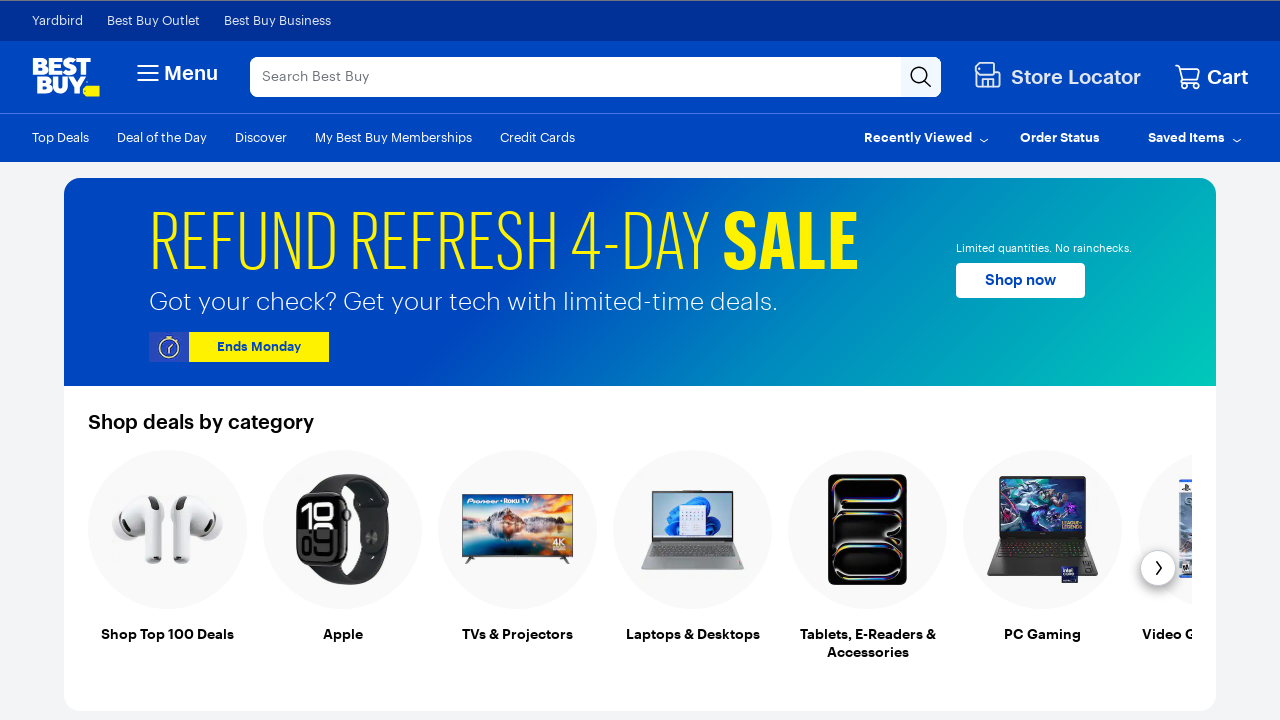

Maximized browser window to 1920x1080
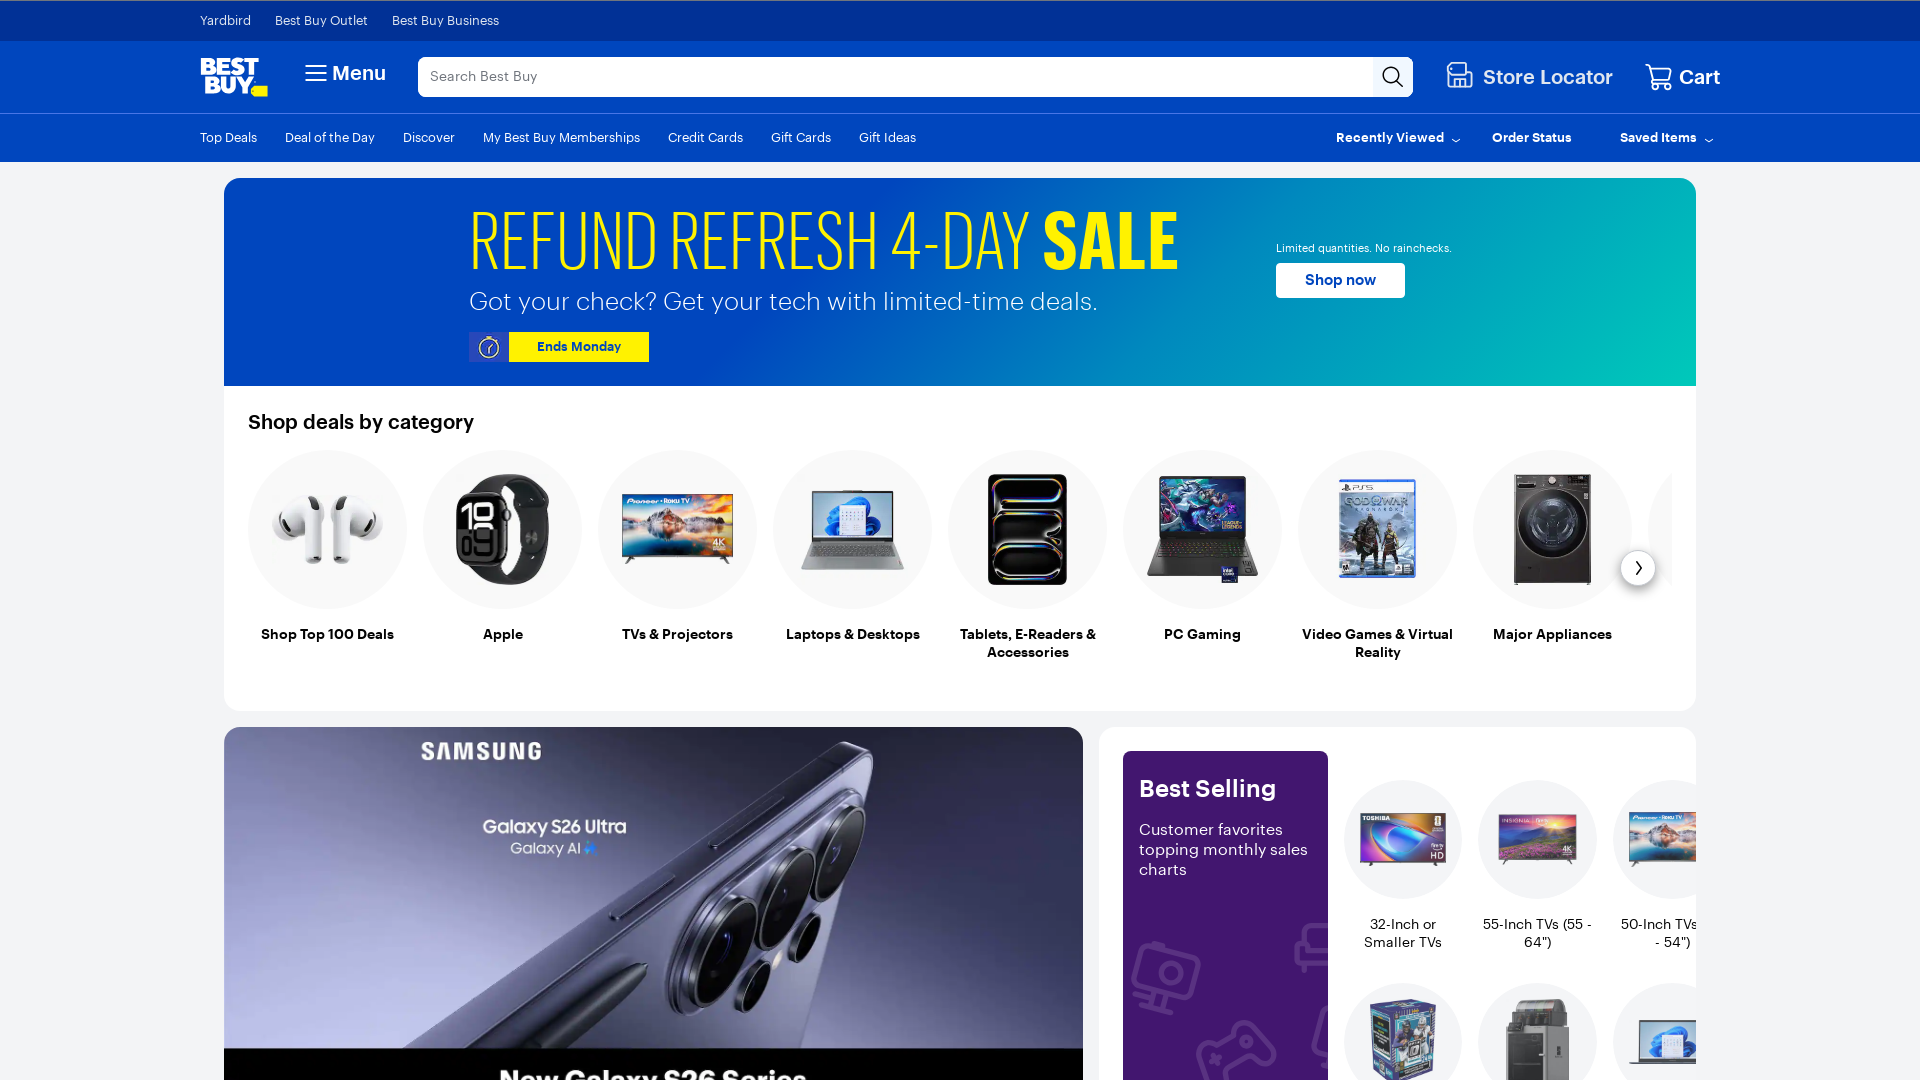

Waited for page to fully load (network idle)
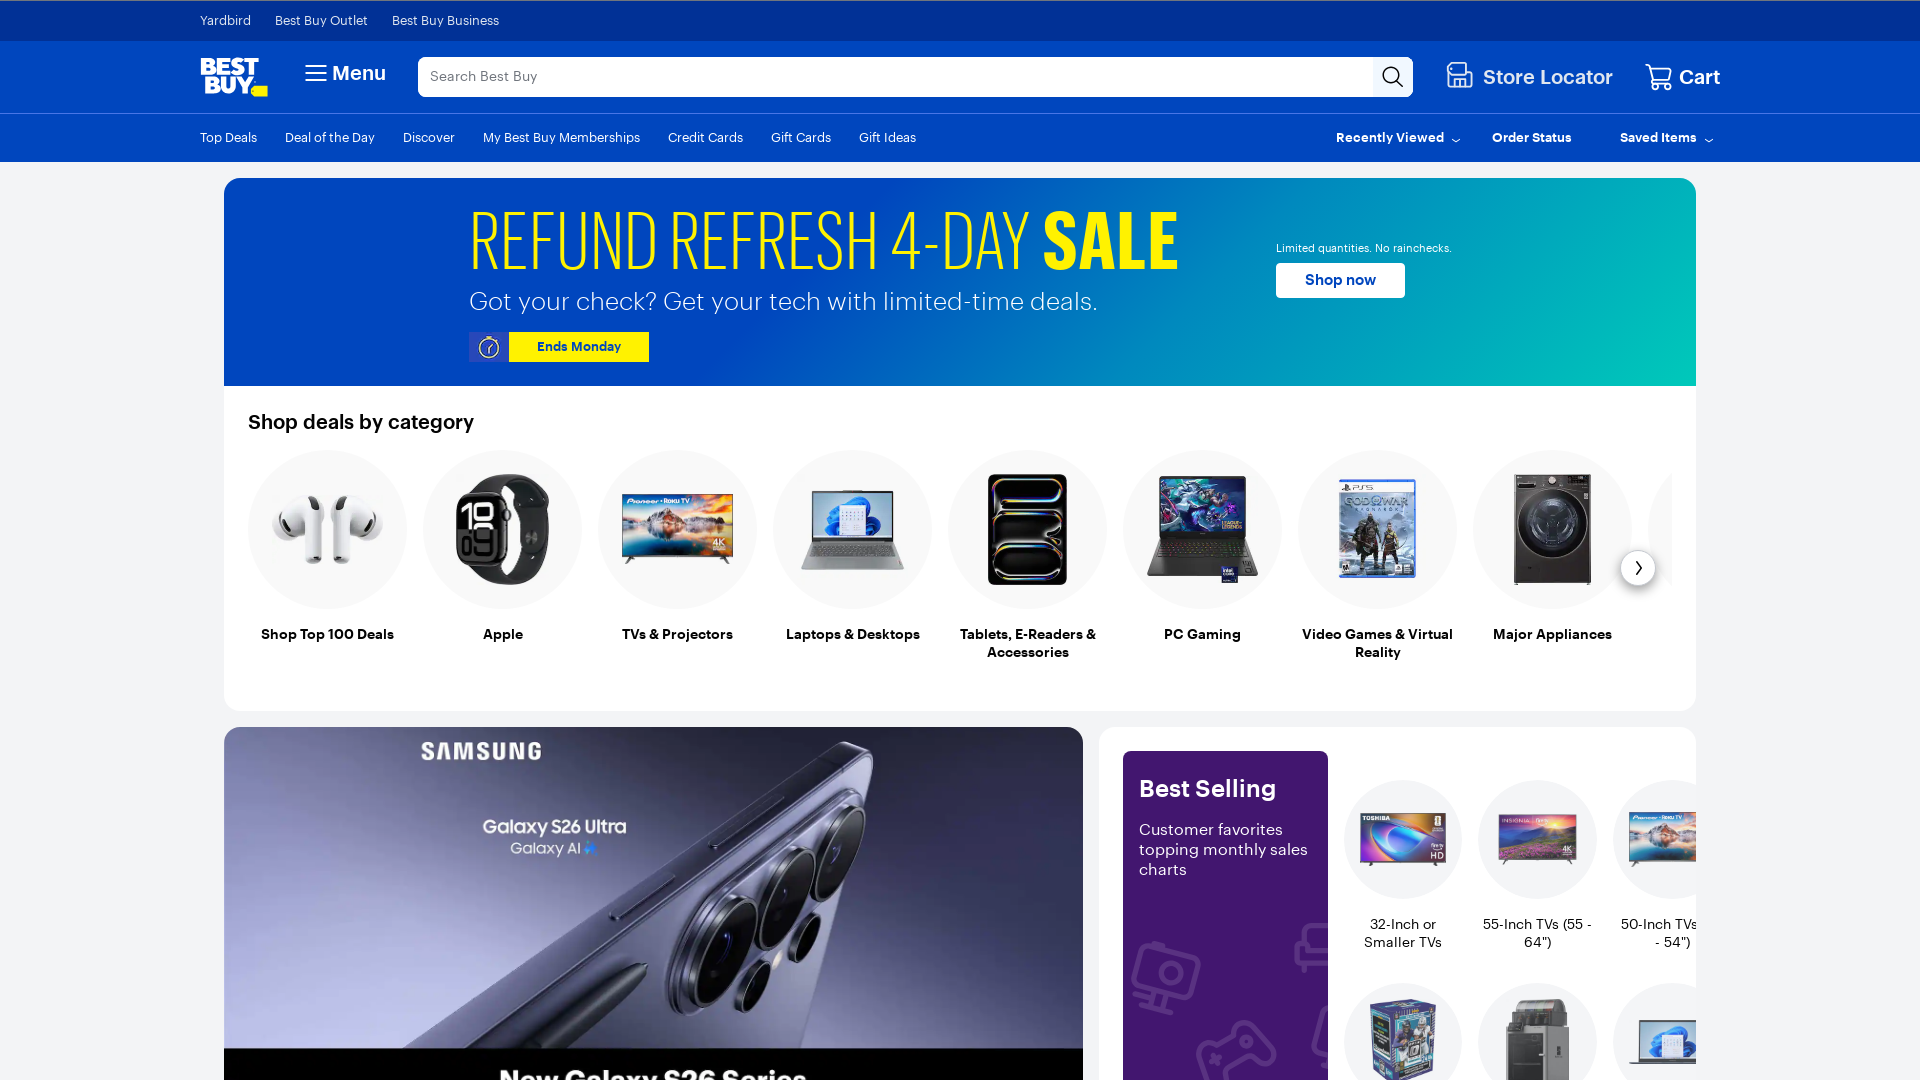

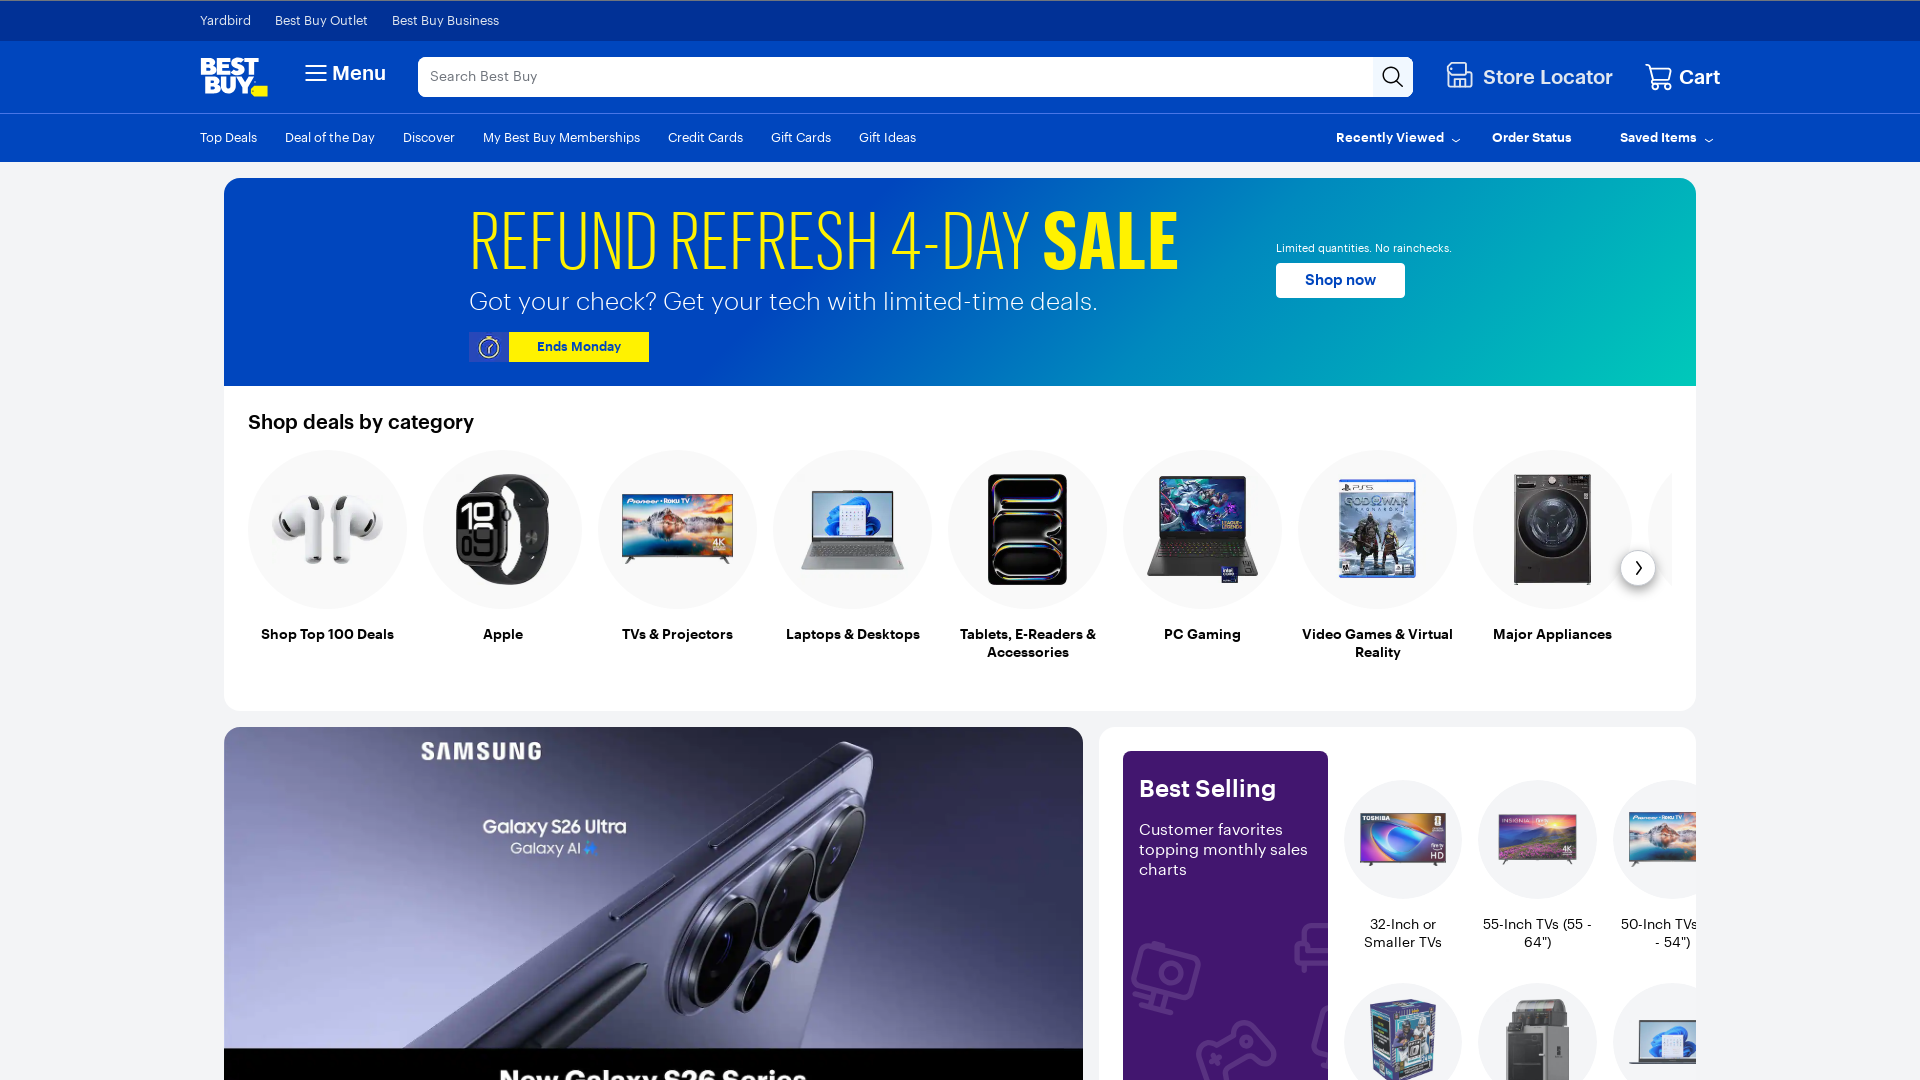